Tests the shopping cart functionality by adding a Samsung Galaxy S6 product to the cart and verifying the product name and total price are displayed correctly.

Starting URL: https://www.demoblaze.com

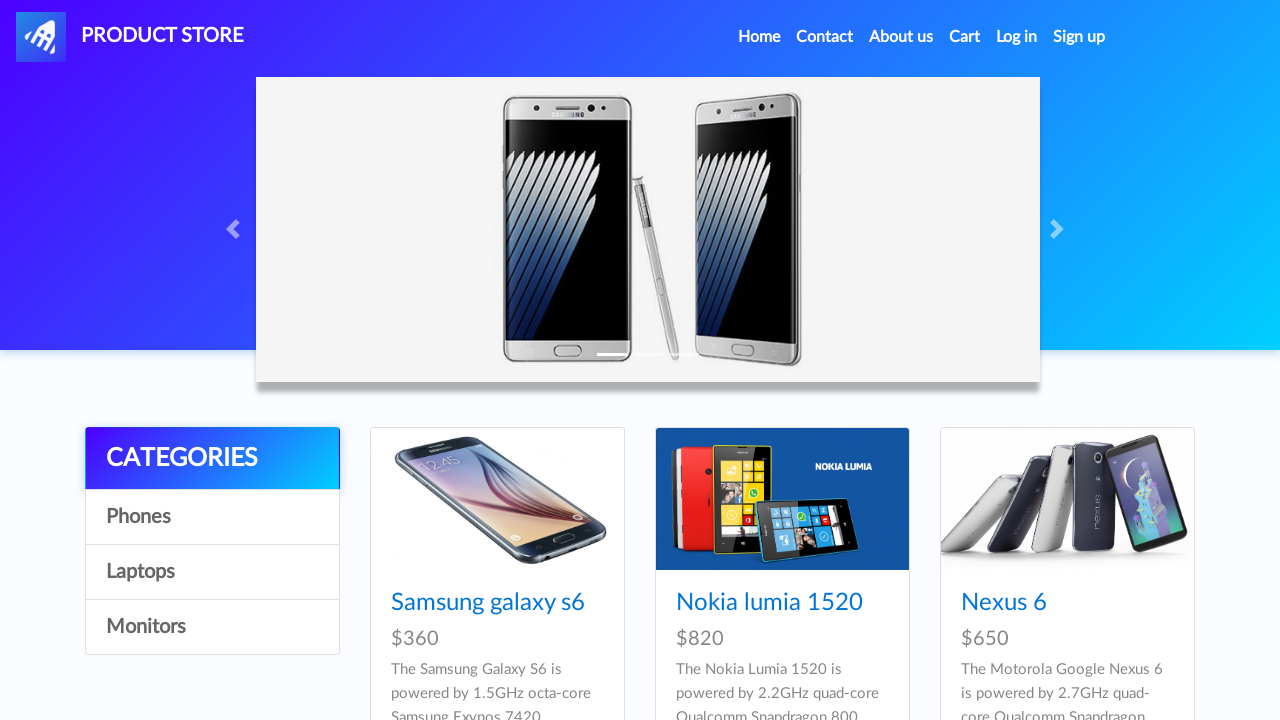

Clicked on Samsung Galaxy S6 product link at (488, 603) on a:has-text("Samsung galaxy s6")
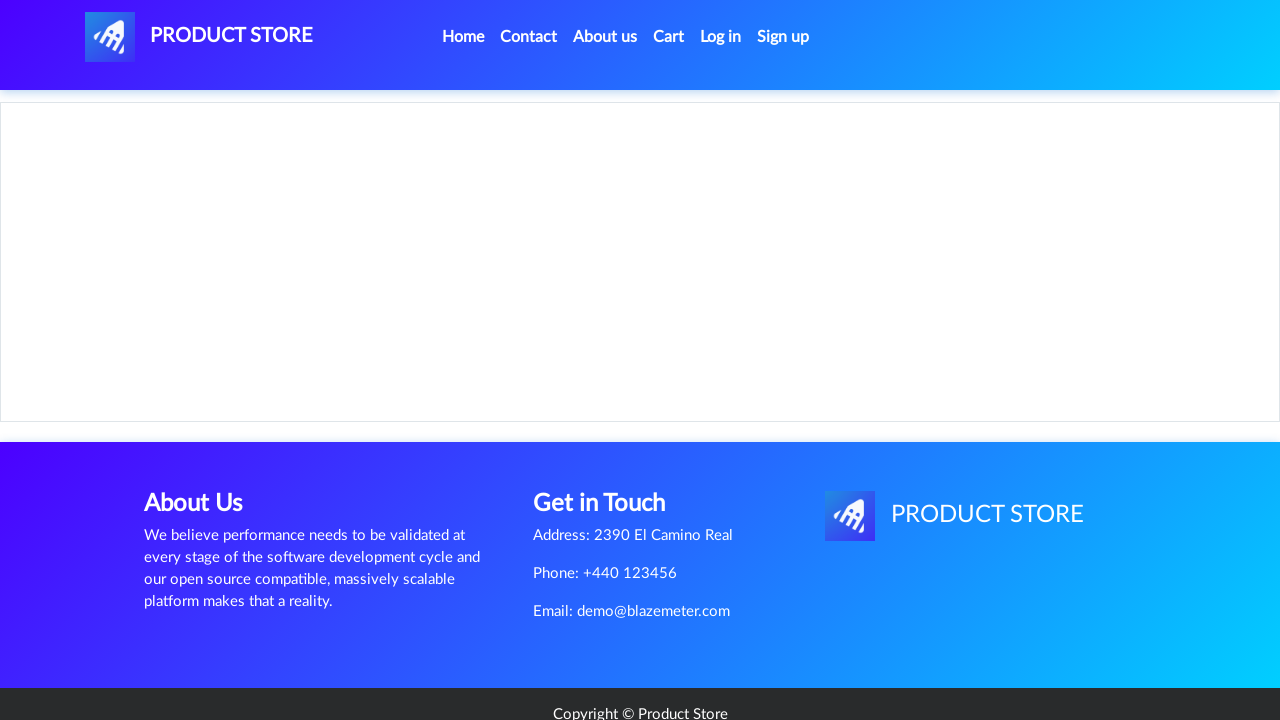

Waited for Add to cart button to load on product page
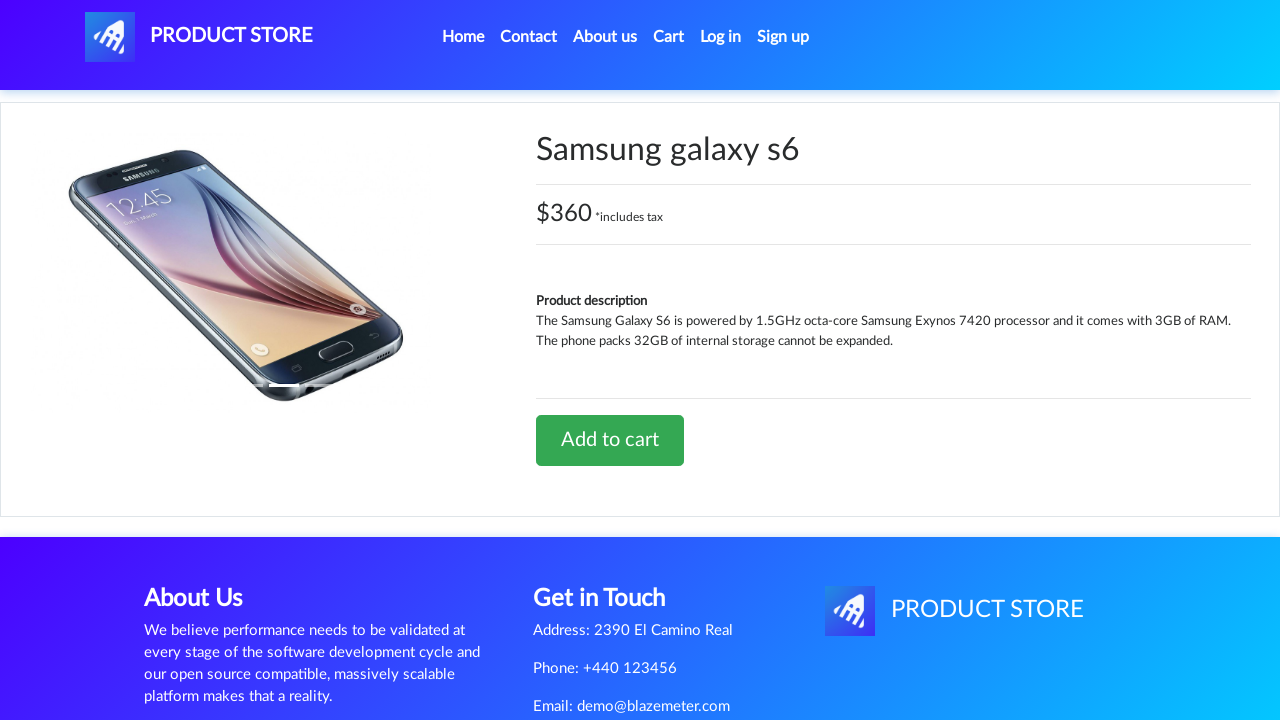

Clicked Add to cart button at (610, 440) on a.btn-success:text('Add to cart')
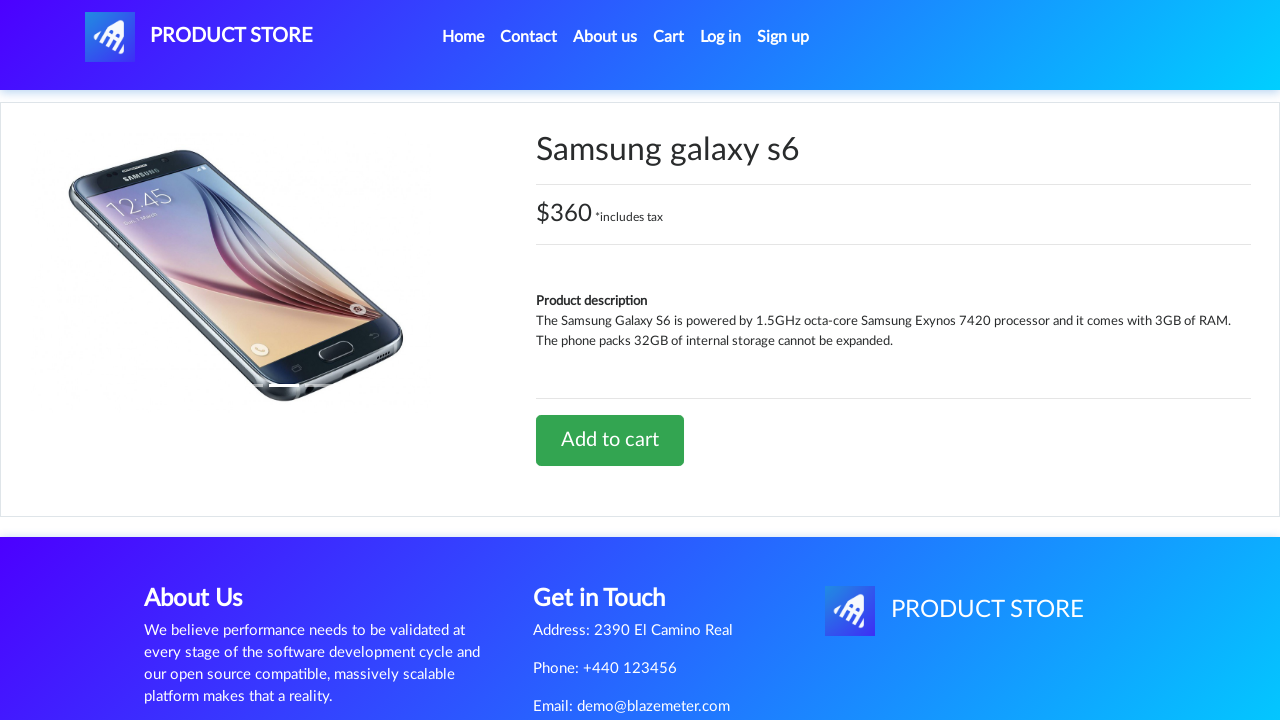

Set up dialog handler to accept confirmation
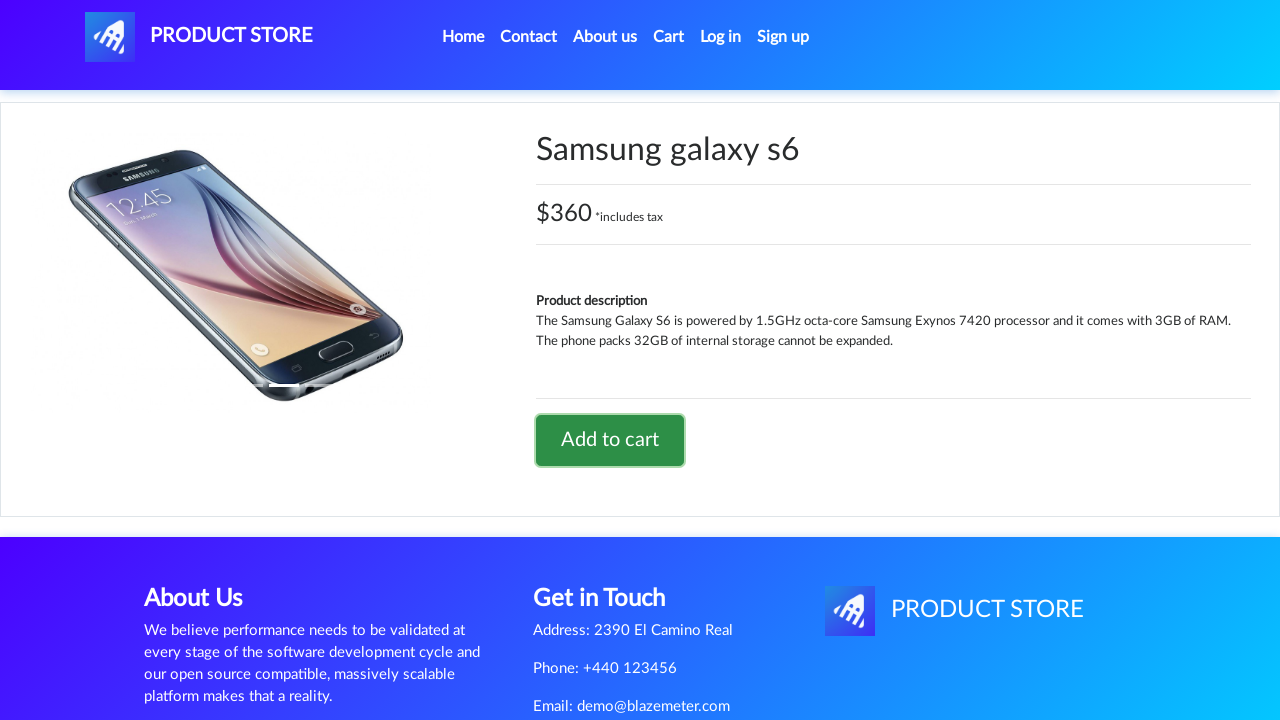

Waited for dialog confirmation to be processed
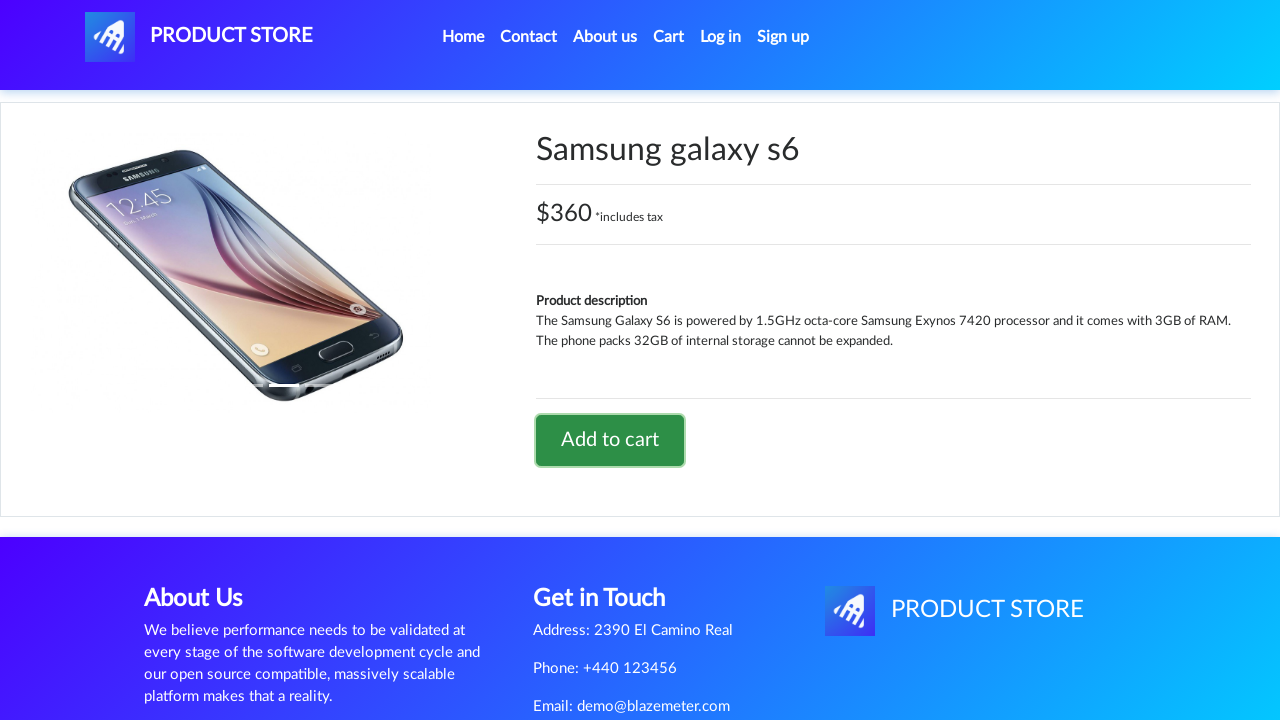

Clicked on Cart link to navigate to cart page at (669, 37) on #cartur
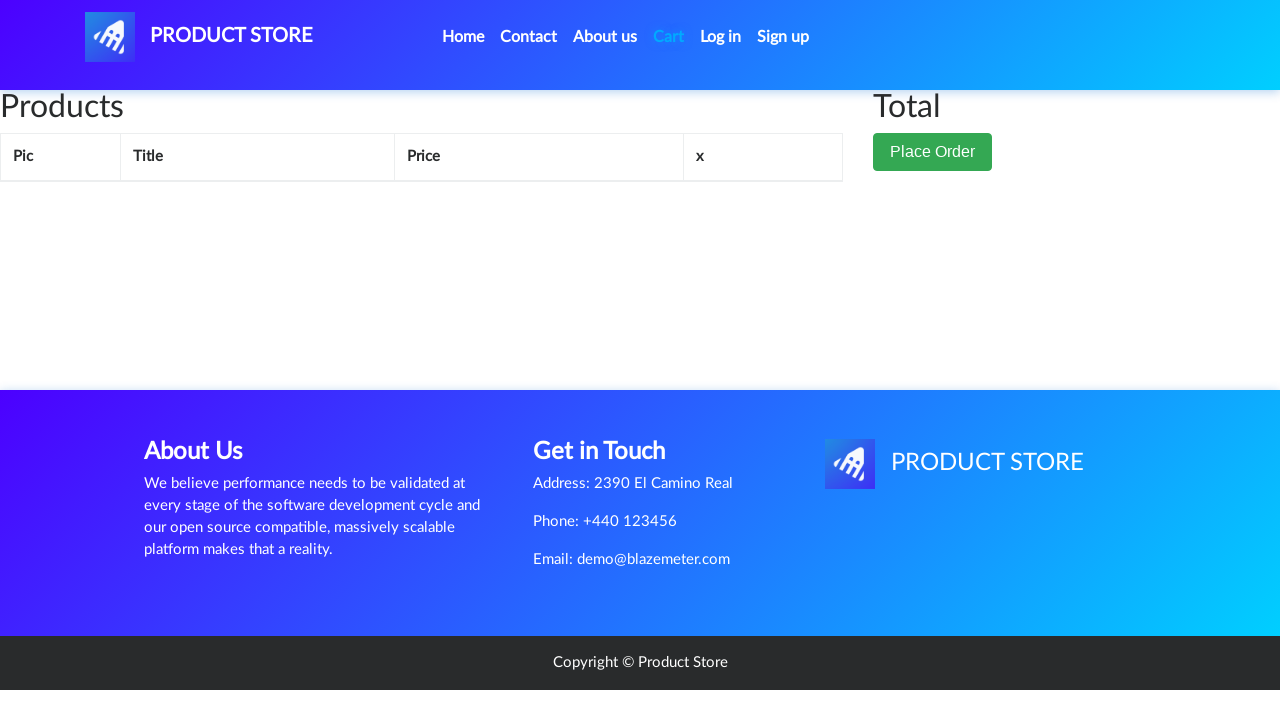

Waited for product name to appear in cart
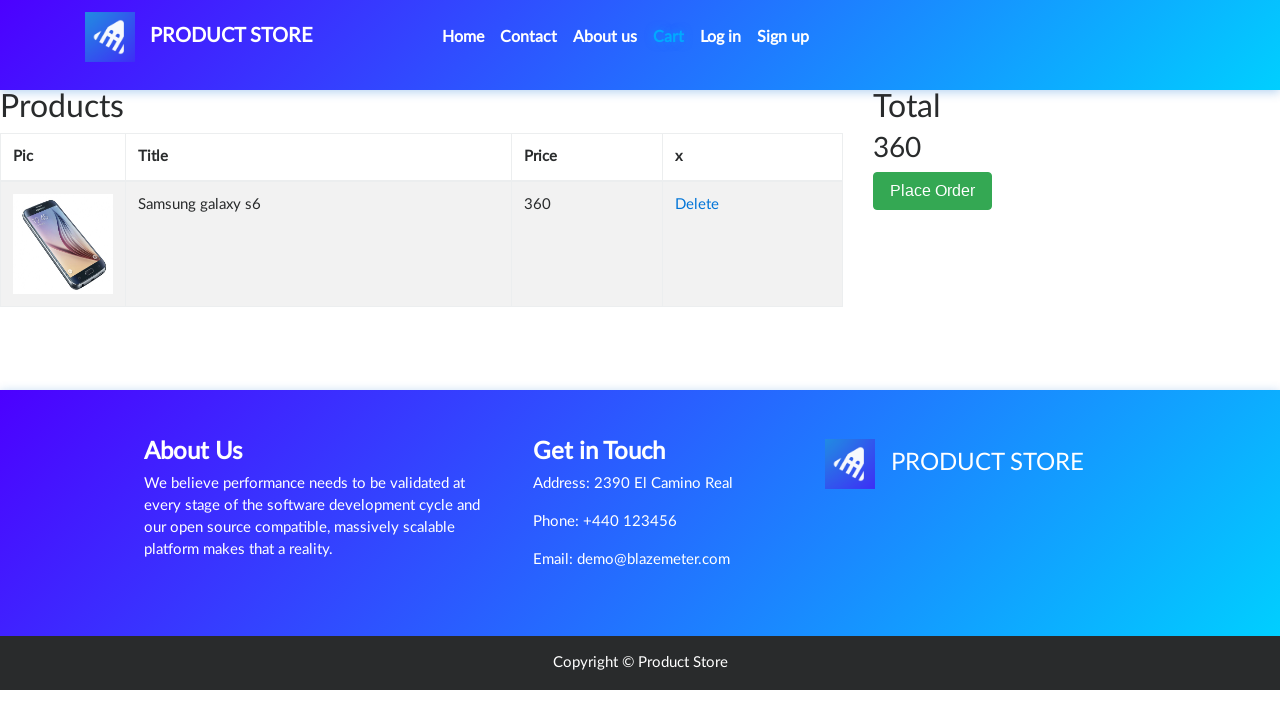

Waited for total price element to appear in cart
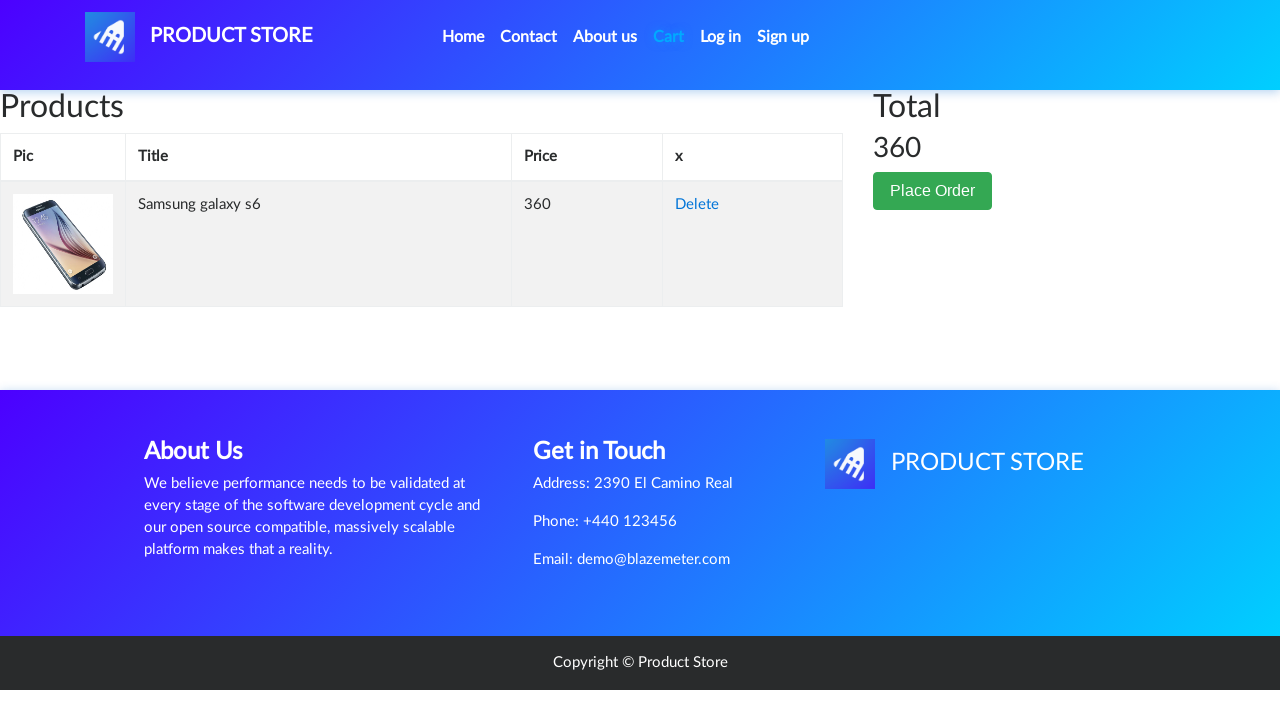

Retrieved product name from cart: Samsung galaxy s6
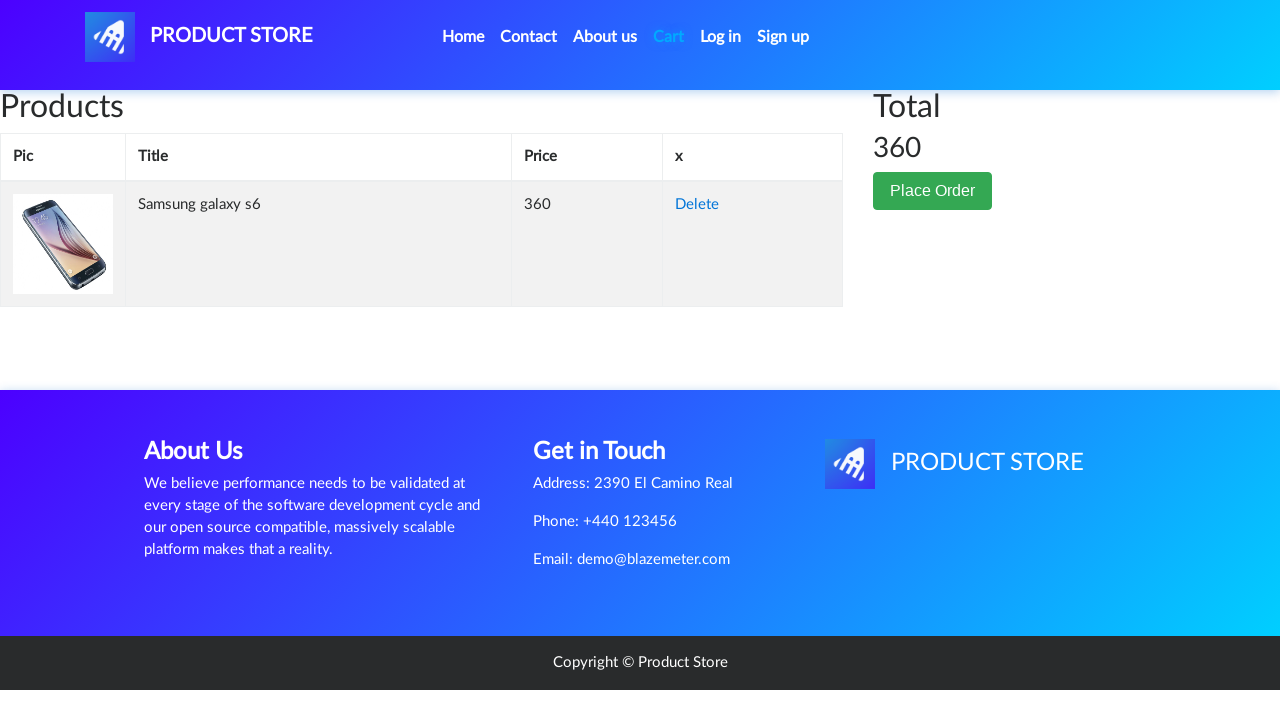

Verified product name contains 'Samsung'
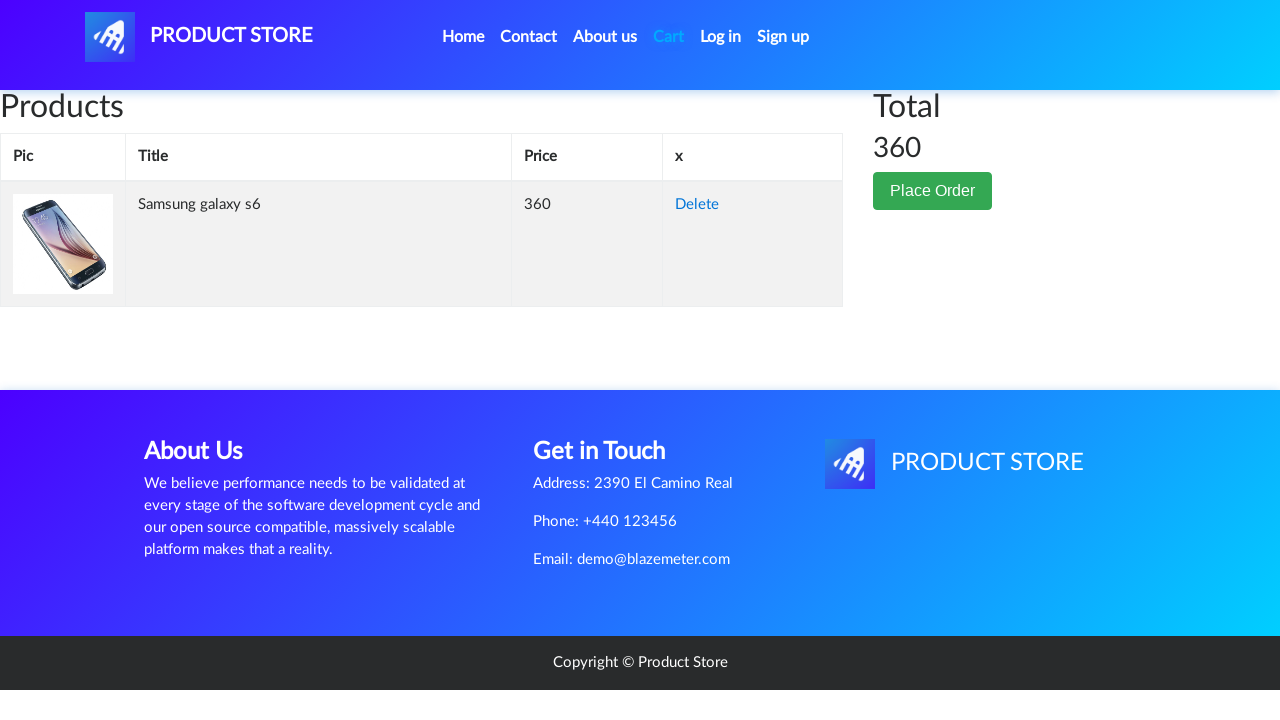

Retrieved total price from cart: 360
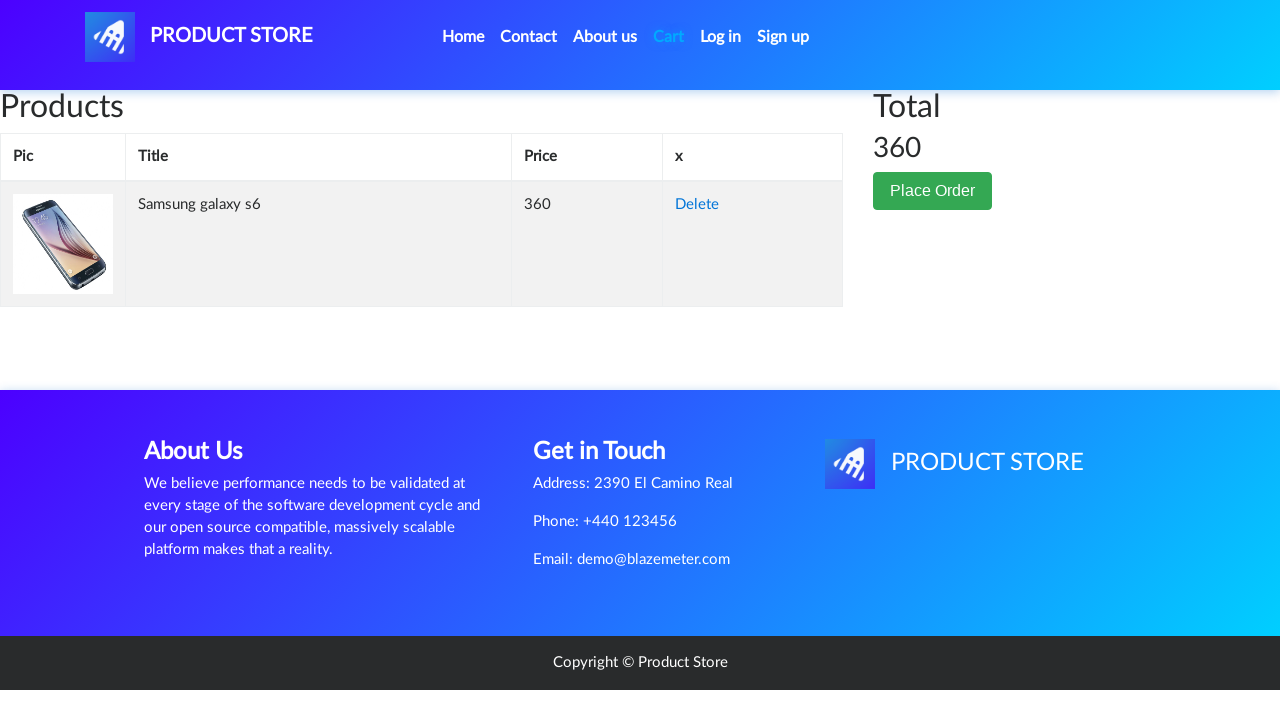

Verified total price is greater than 0
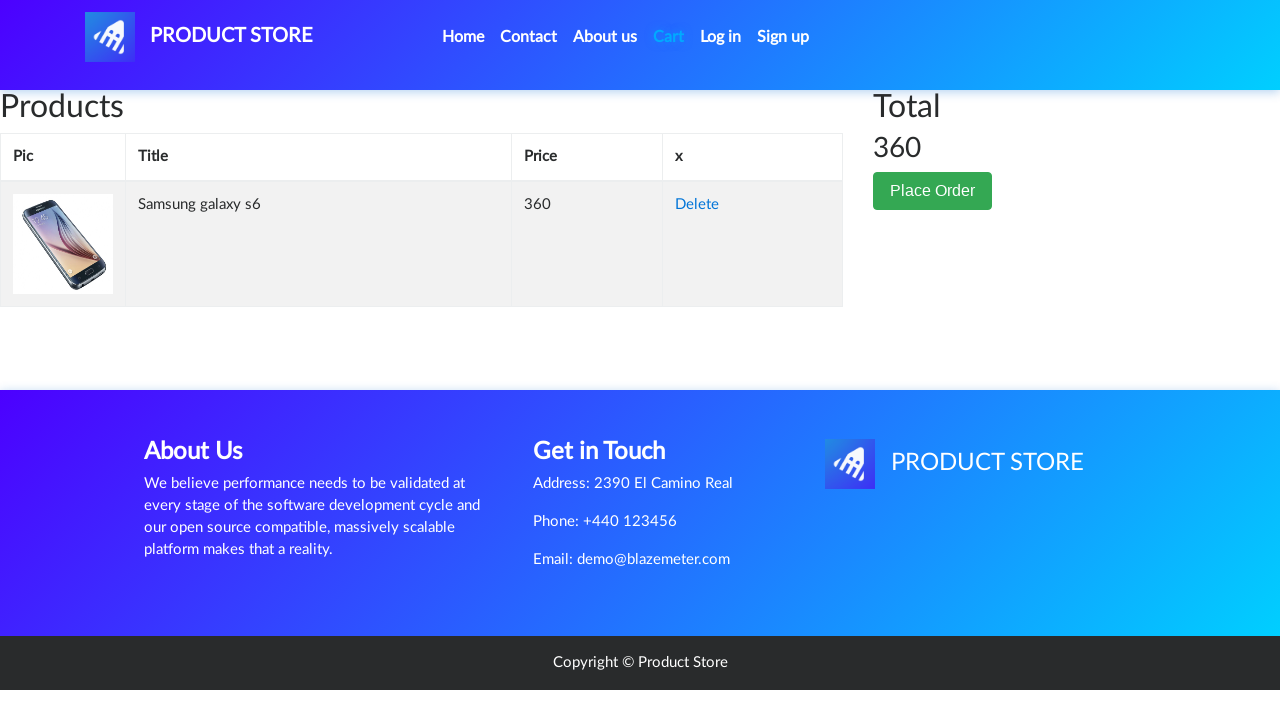

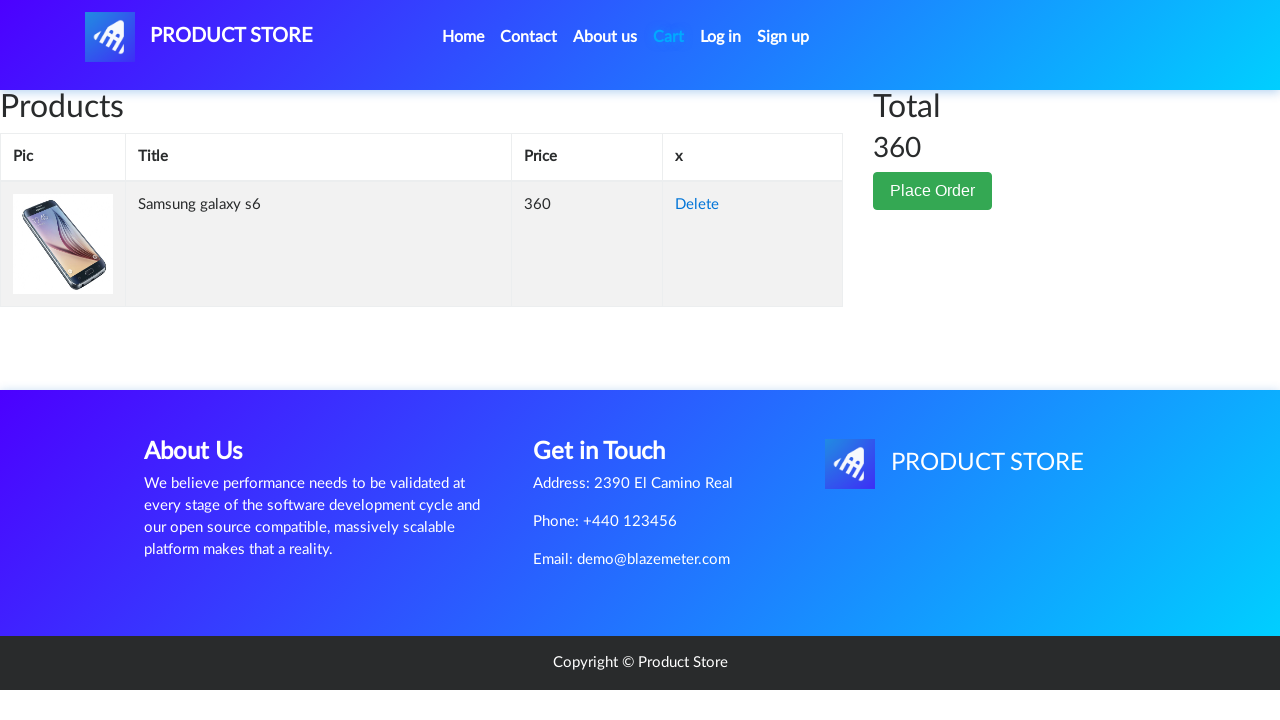